Clicks the confirmation alert button and accepts (OK) the alert, then verifies the OK result message

Starting URL: https://demoqa.com/alerts

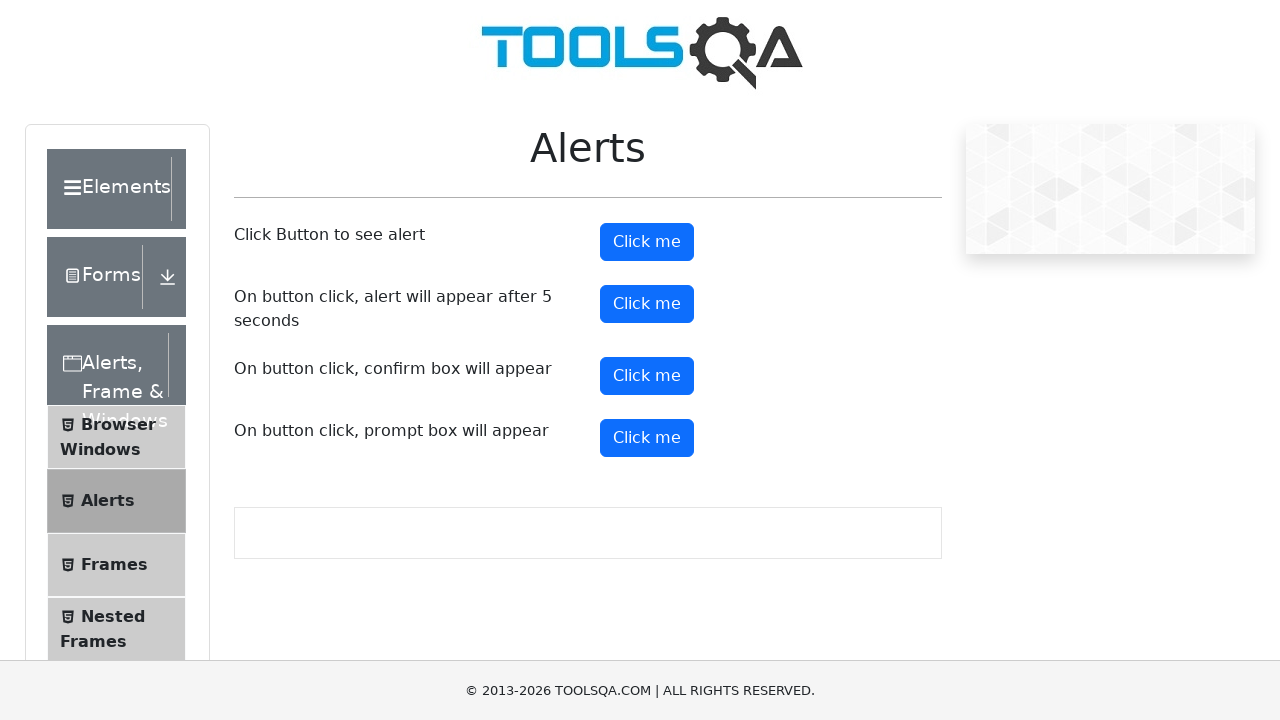

Set up dialog handler to accept alerts
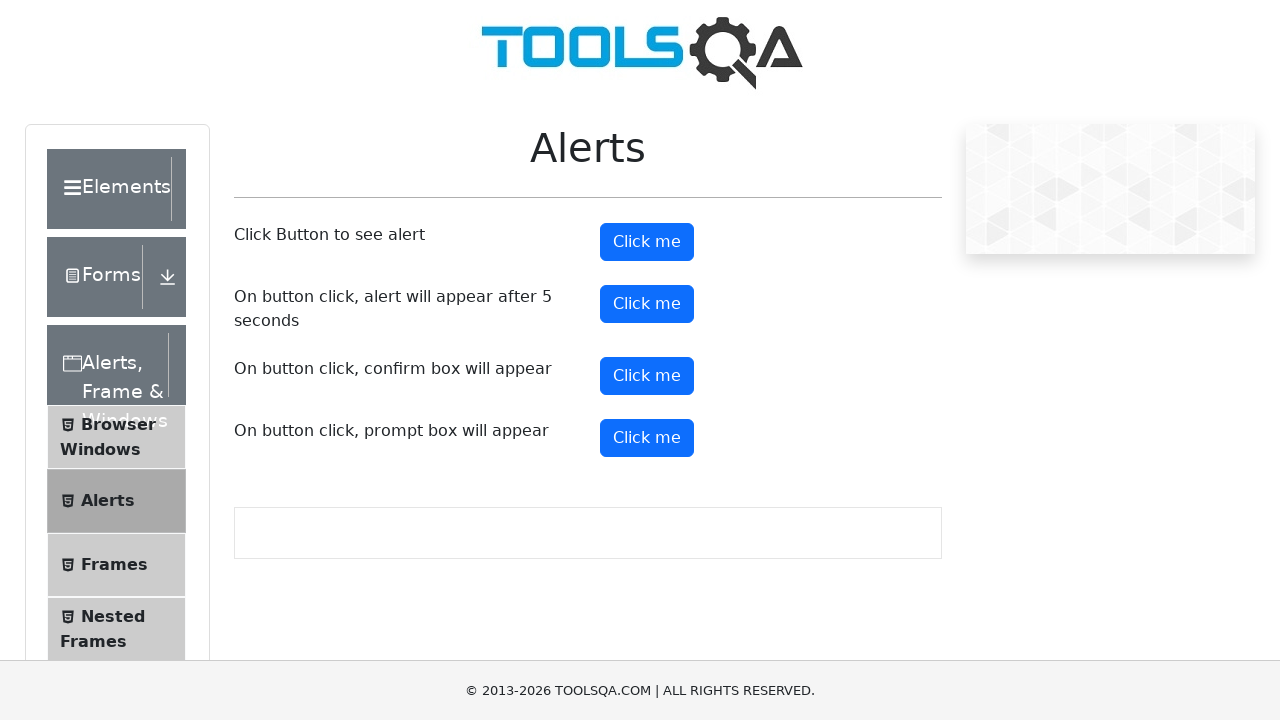

Clicked the confirmation alert button at (647, 376) on #confirmButton
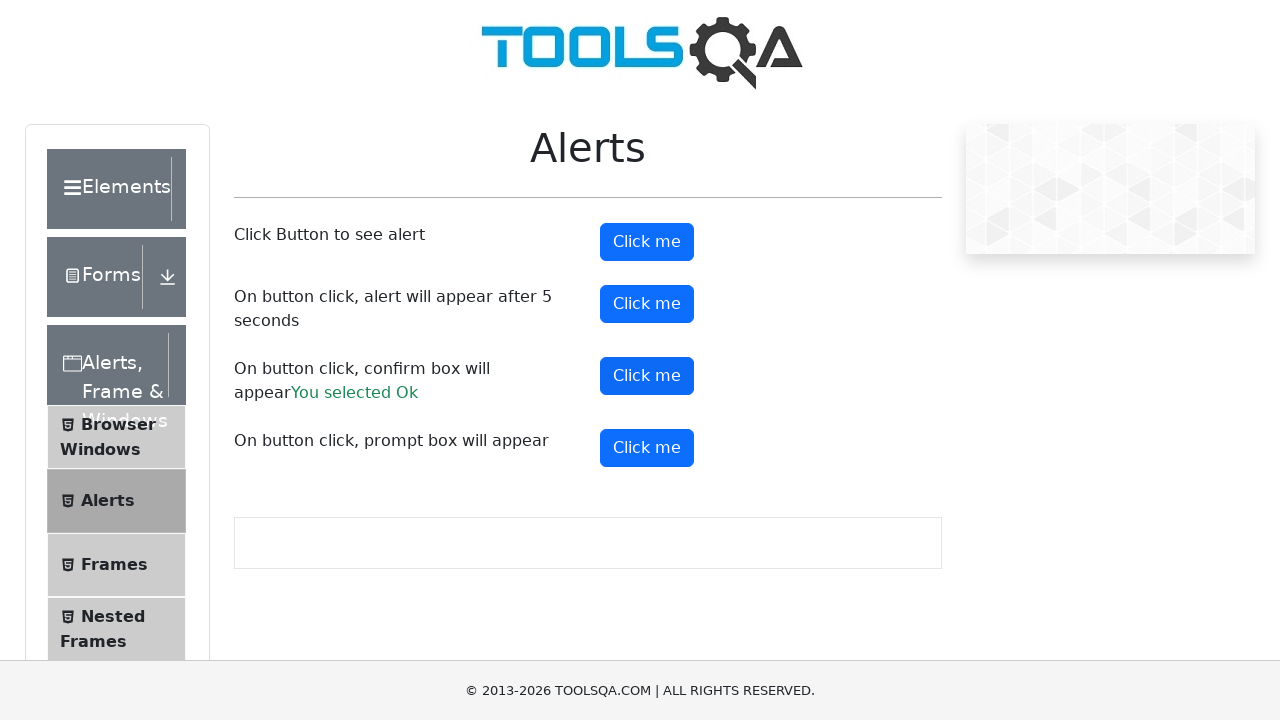

Confirmation result message appeared
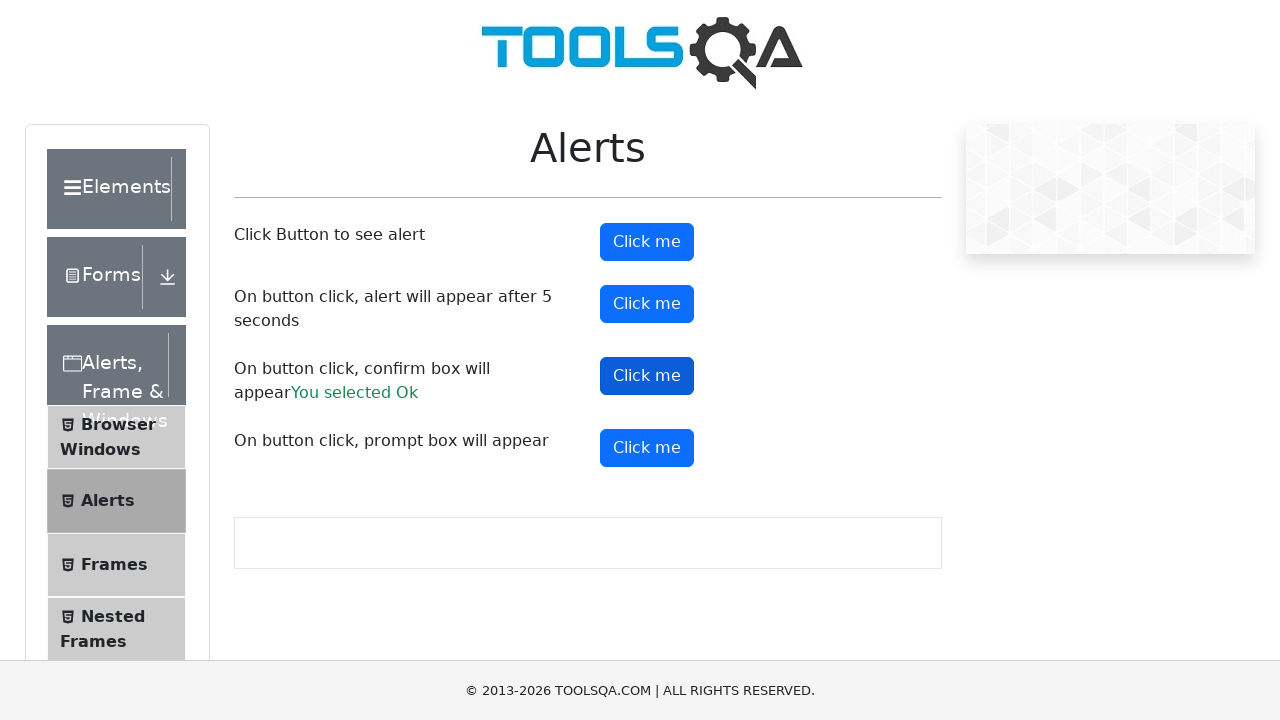

Verified confirmation result message displays 'You selected Ok'
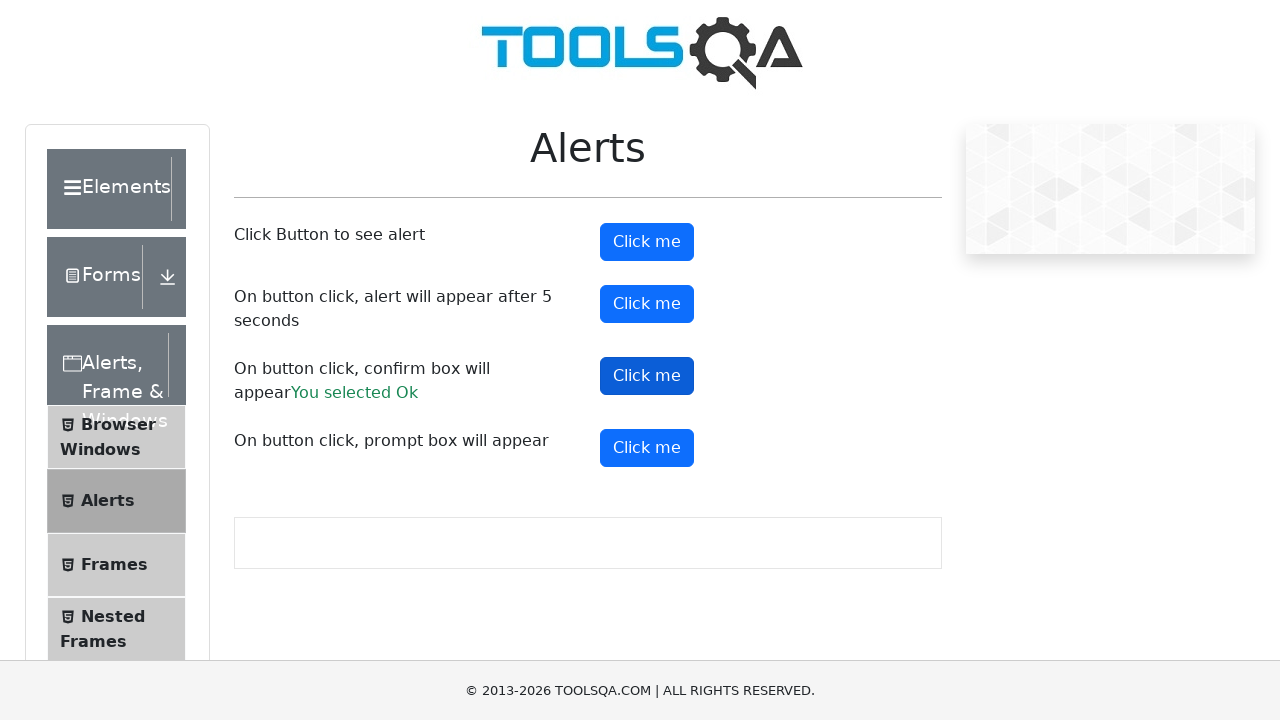

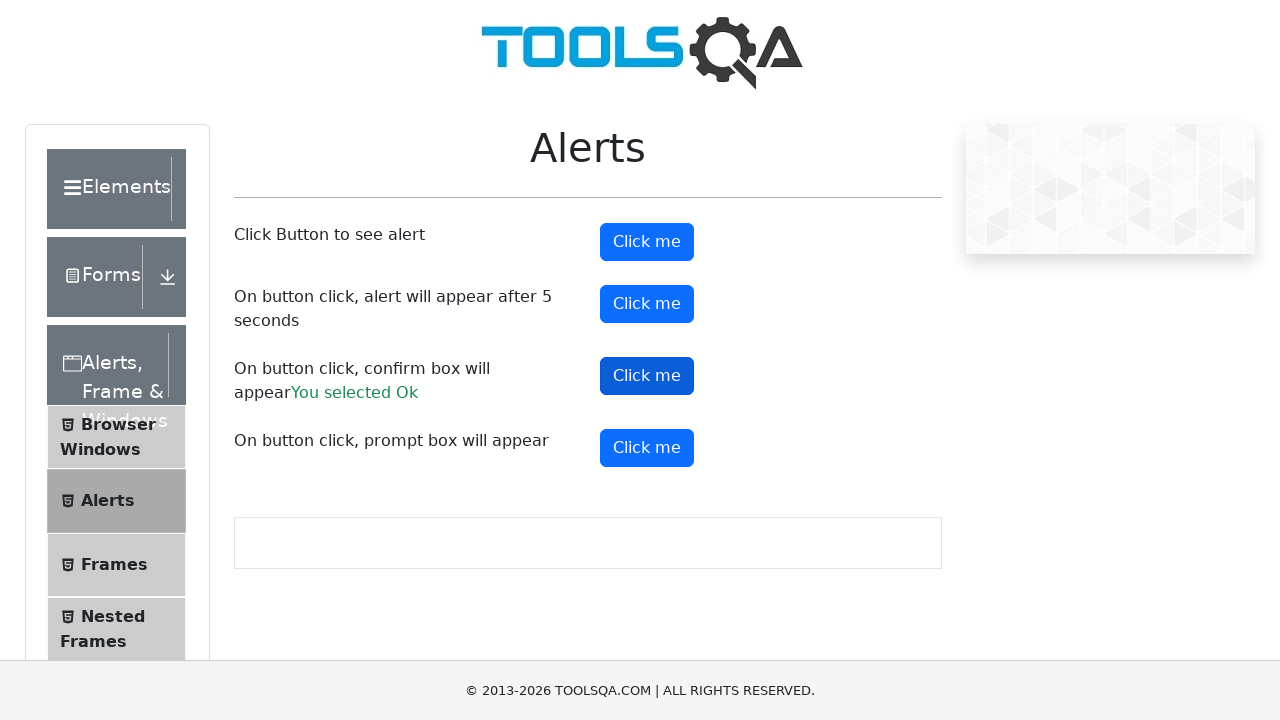